Tests autocomplete dropdown functionality by typing a partial country name and navigating through suggestions using keyboard arrow keys

Starting URL: https://rahulshettyacademy.com/AutomationPractice/

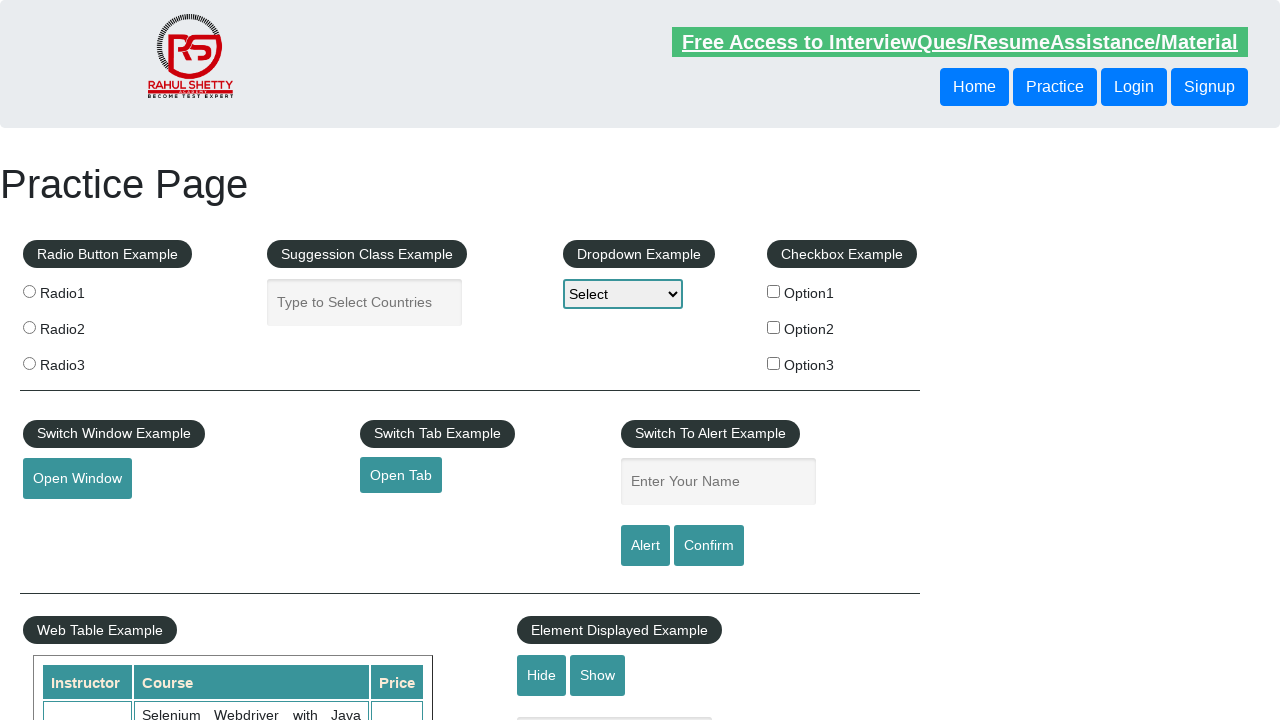

Typed 'ind' in autocomplete field to trigger suggestions on #autocomplete
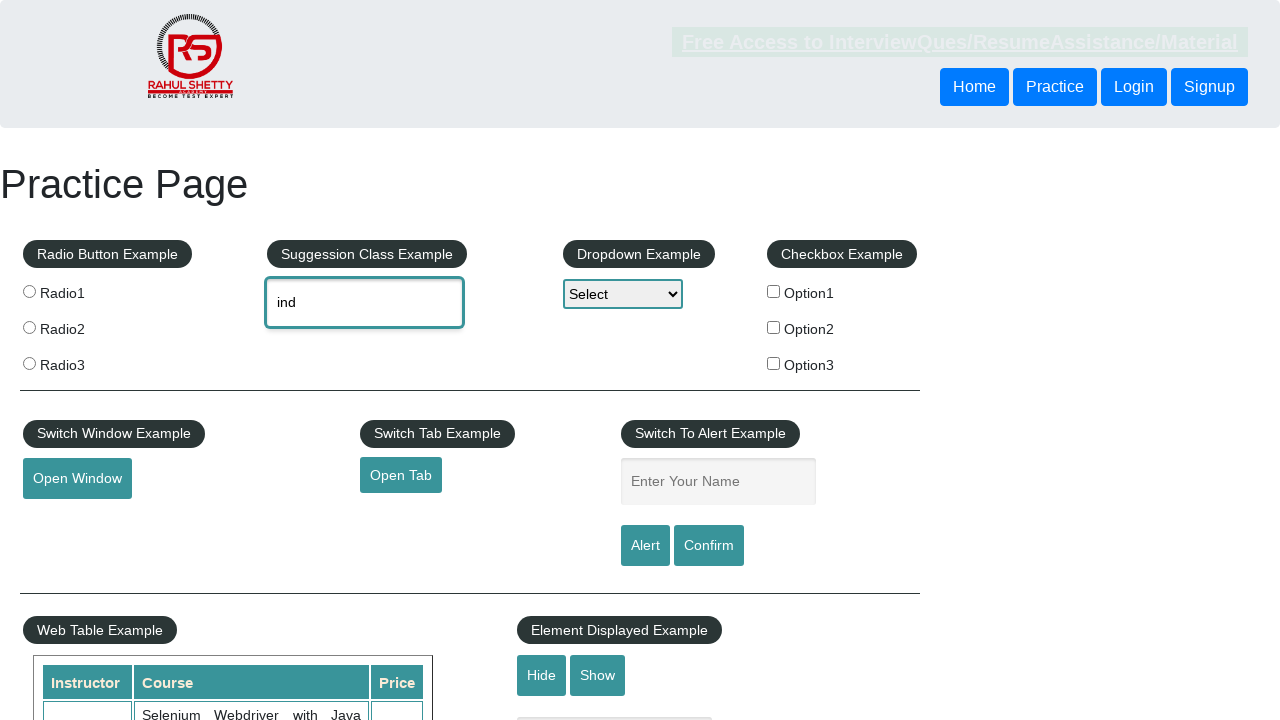

Waited 2 seconds for autocomplete suggestions to appear
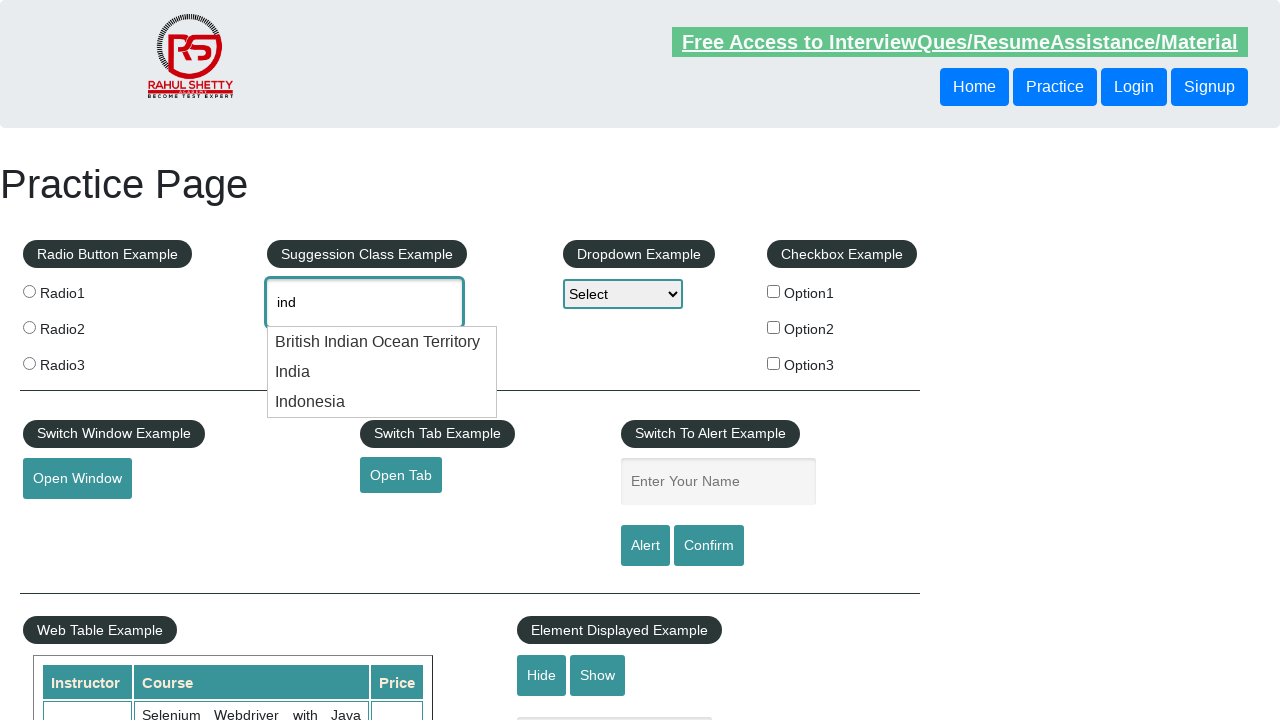

Pressed ArrowDown to navigate to first suggestion on #autocomplete
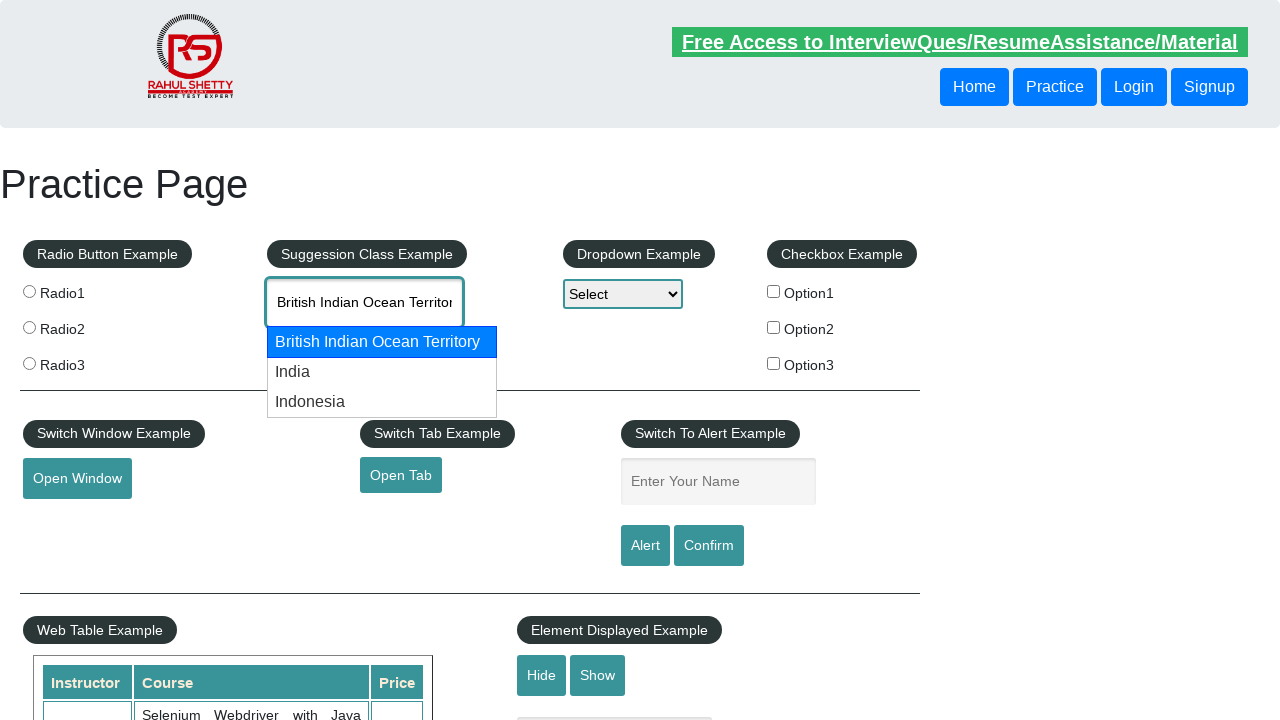

Pressed ArrowDown to navigate to second suggestion on #autocomplete
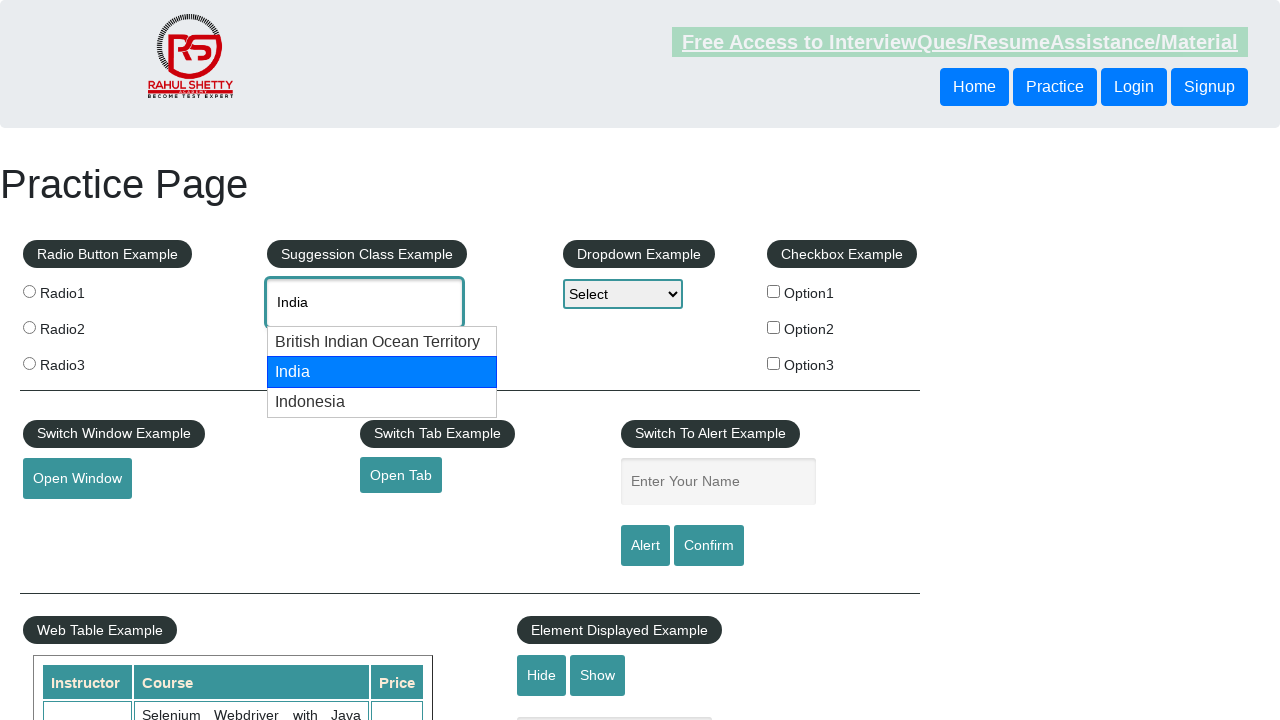

Retrieved selected autocomplete value: 'None'
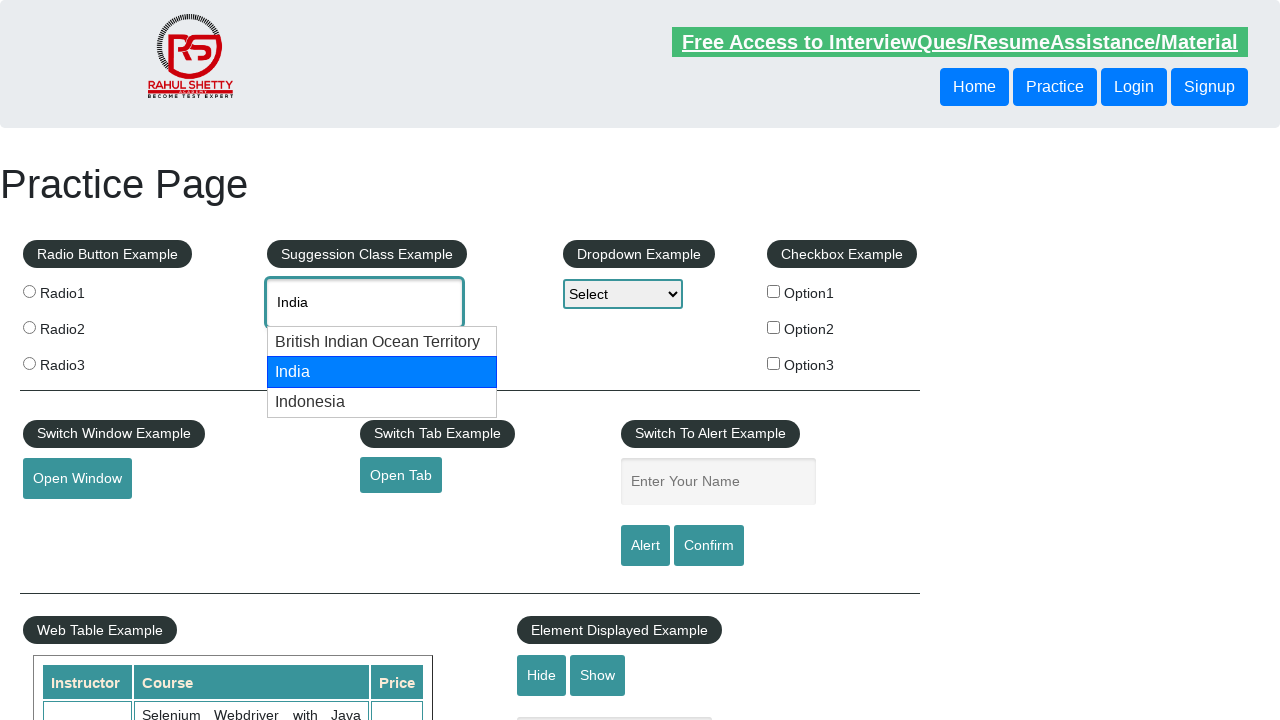

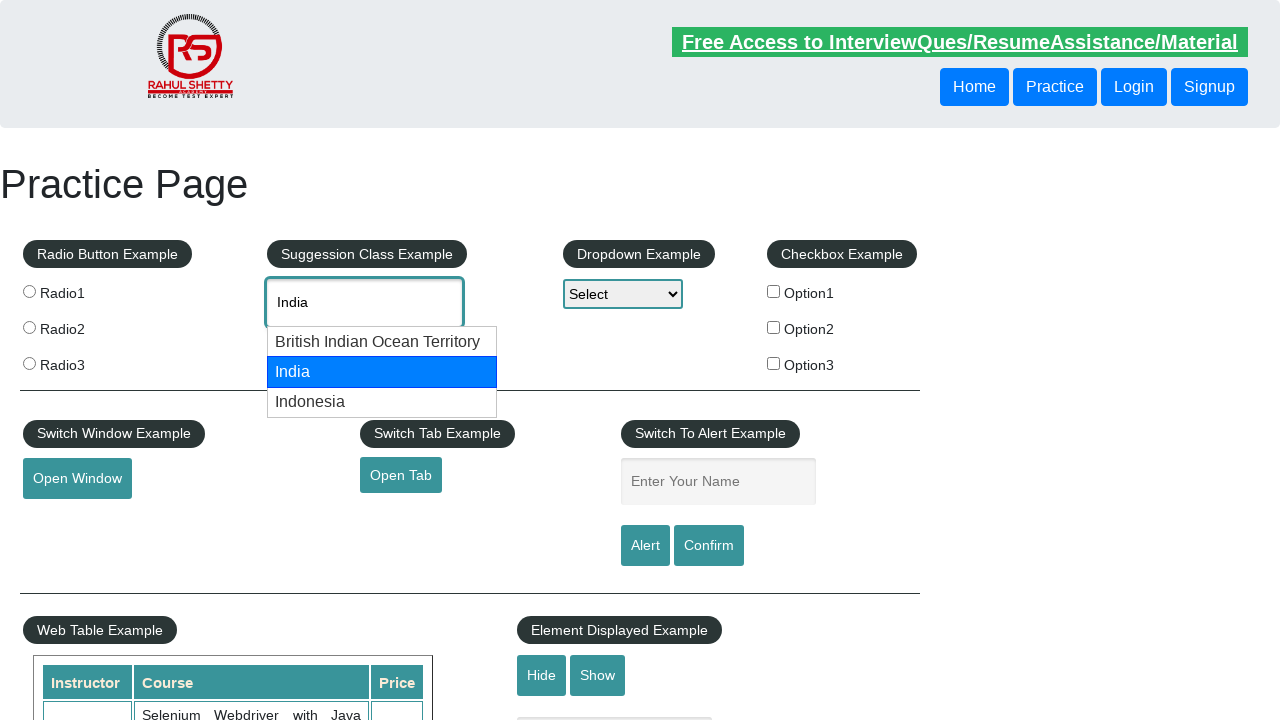